Tests drag and drop functionality by dragging an element onto a droppable target within an iframe and verifying the drop was successful.

Starting URL: https://jqueryui.com/droppable/

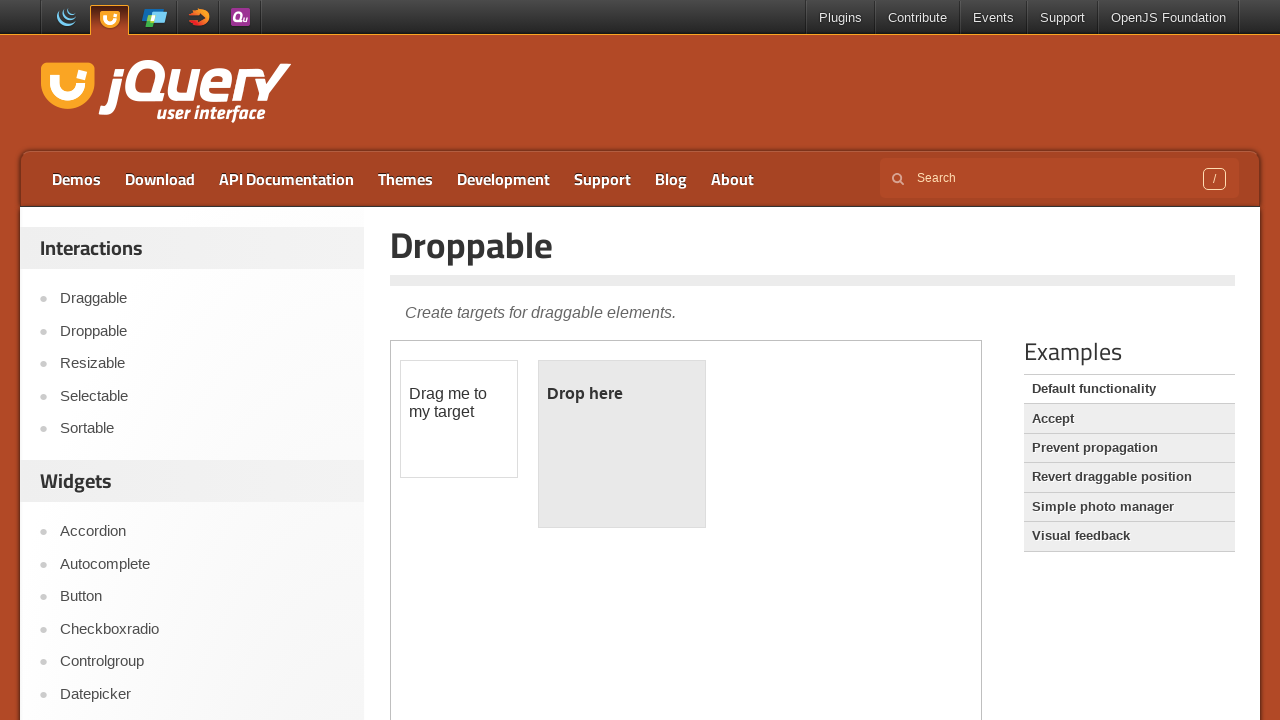

Located the demo iframe containing drag and drop elements
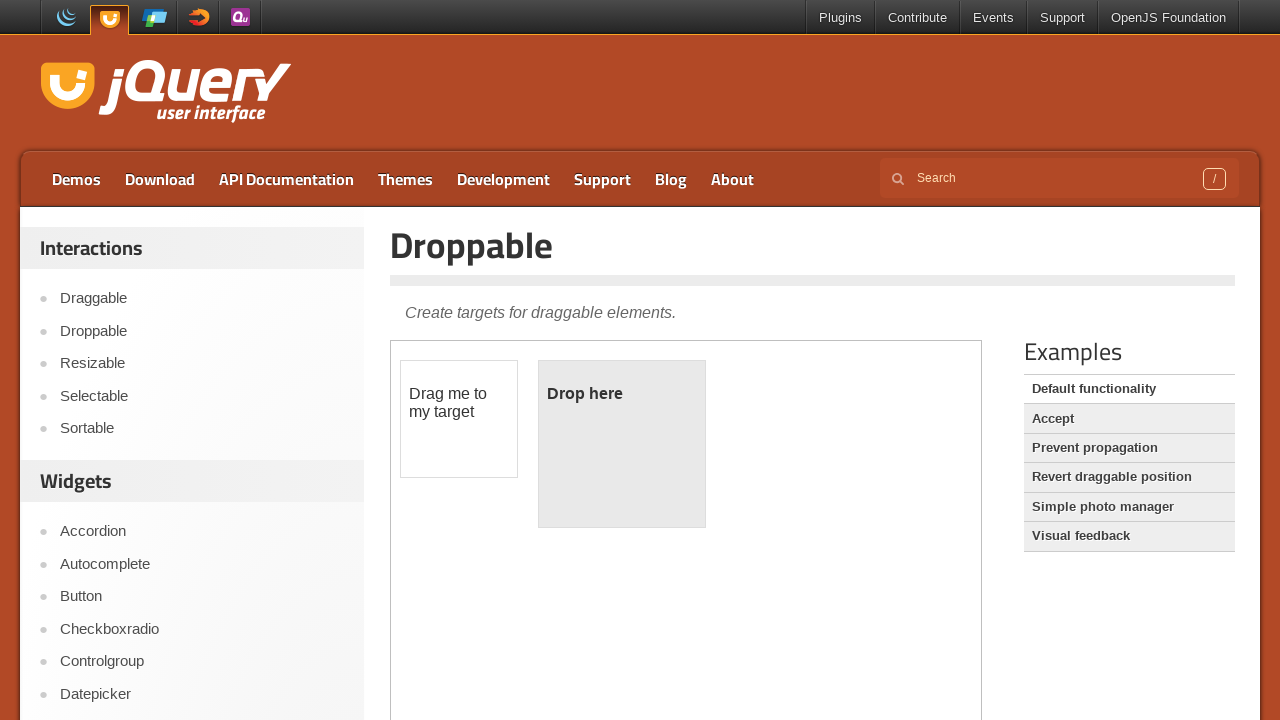

Located the draggable source element within the iframe
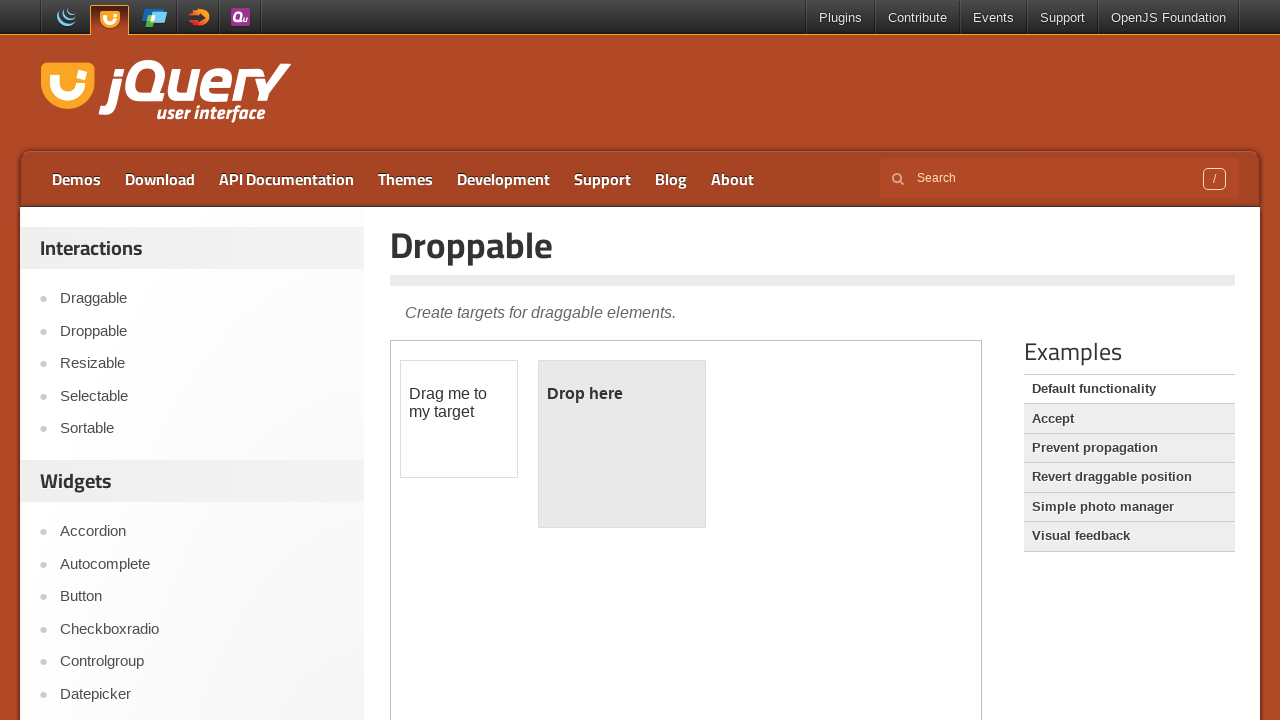

Located the droppable target element within the iframe
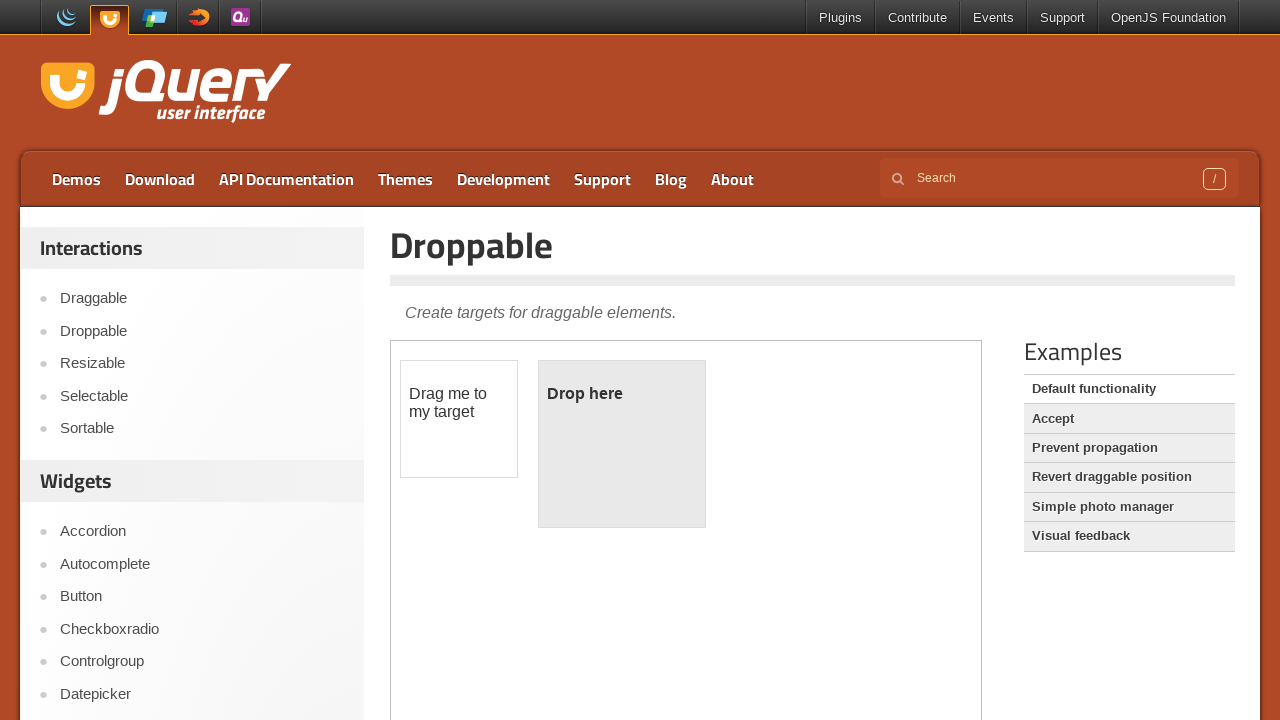

Dragged the source element onto the target element at (622, 444)
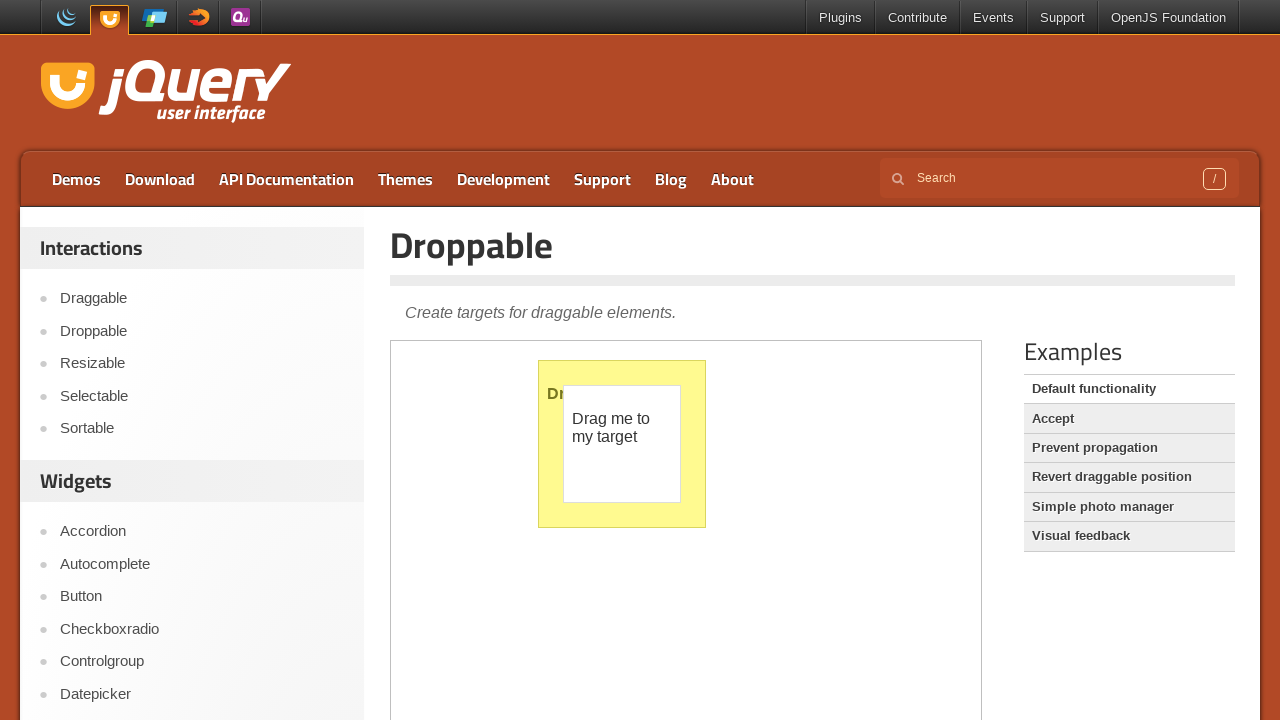

Verified that the drop was successful - target element now displays 'Dropped!' text
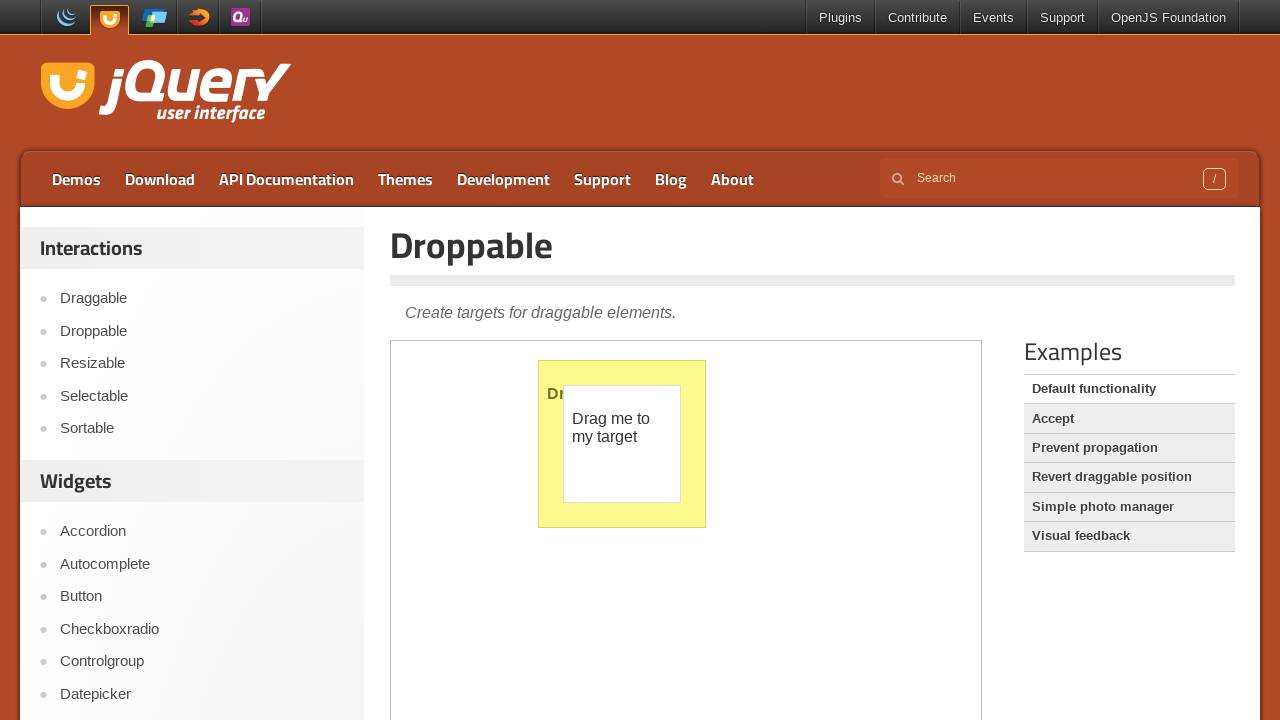

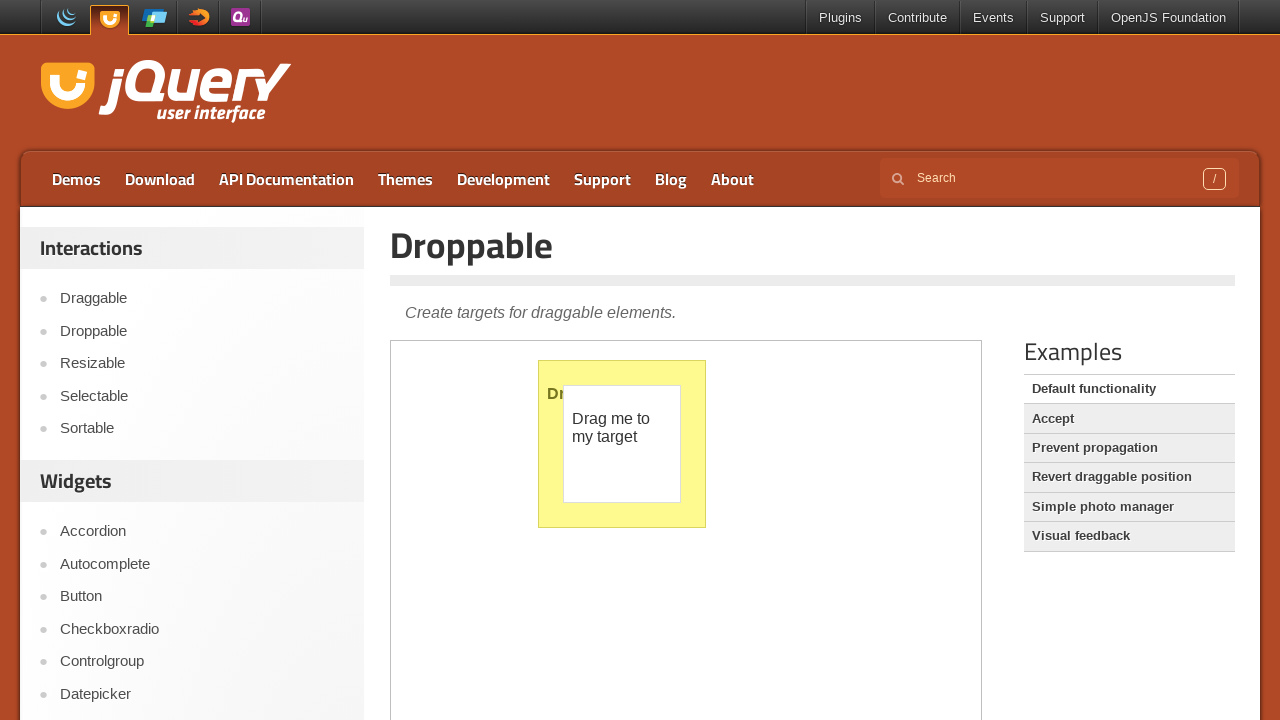